Tests browser new tab functionality by clicking the "New Tab" button, switching to the newly opened tab, and verifying that the expected heading text "This is a sample page" is displayed.

Starting URL: https://demoqa.com/browser-windows

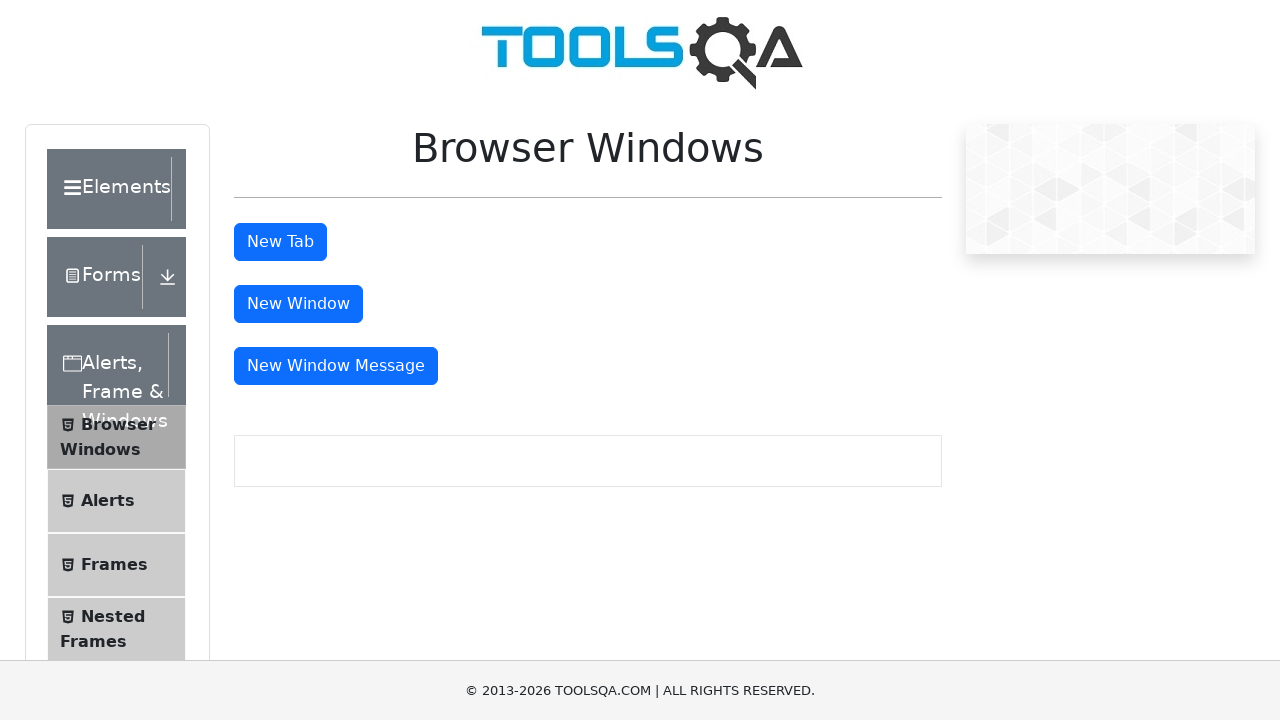

Clicked the 'New Tab' button at (280, 242) on #tabButton
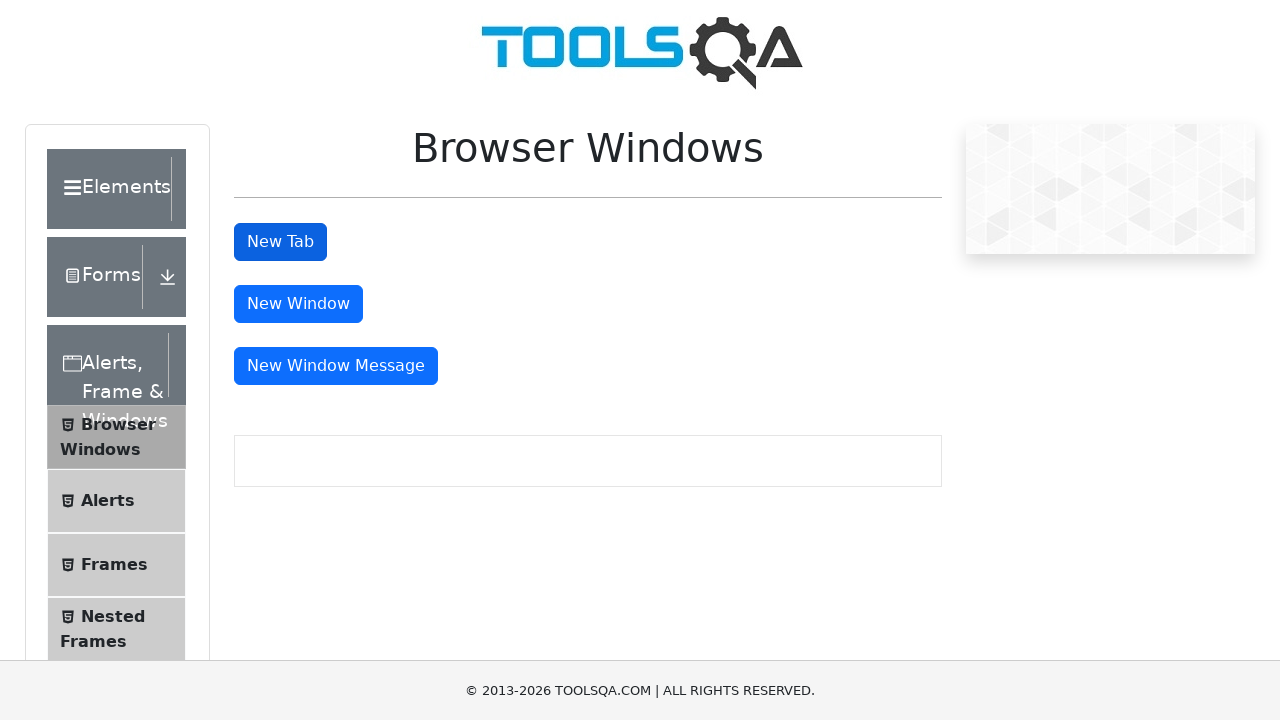

New tab opened and captured at (280, 242) on #tabButton
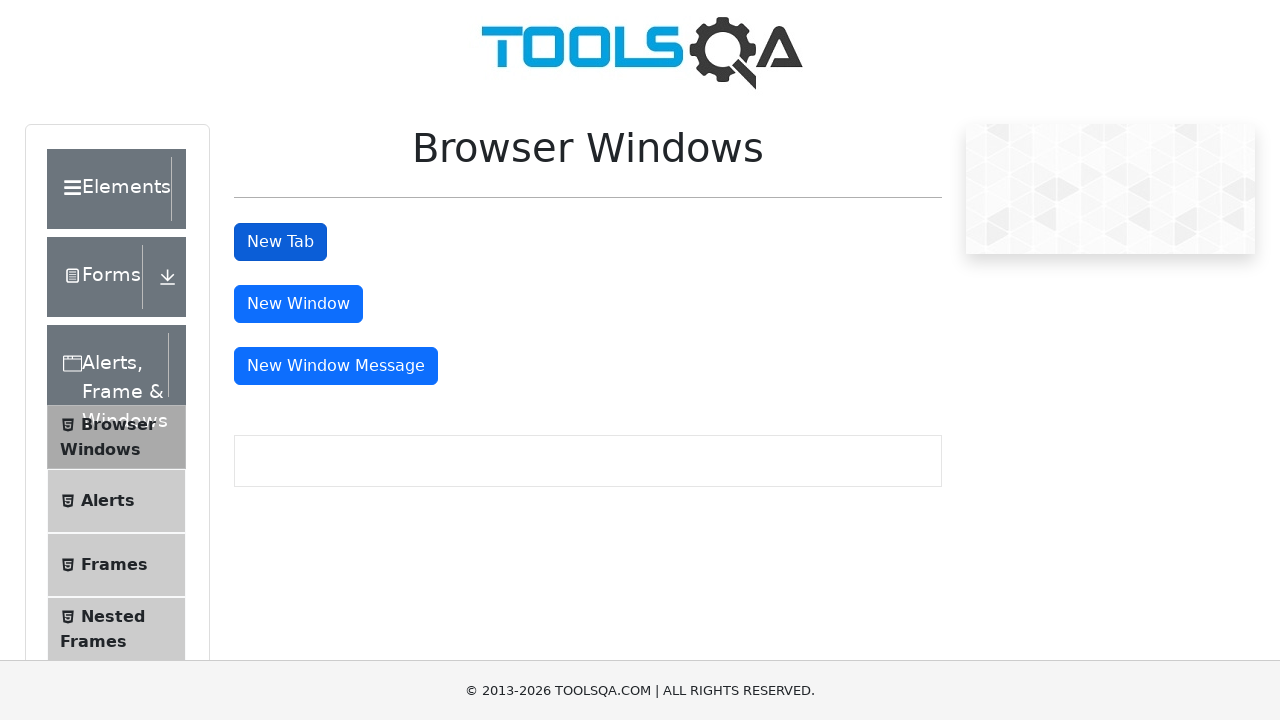

Retrieved the new page object from the opened tab
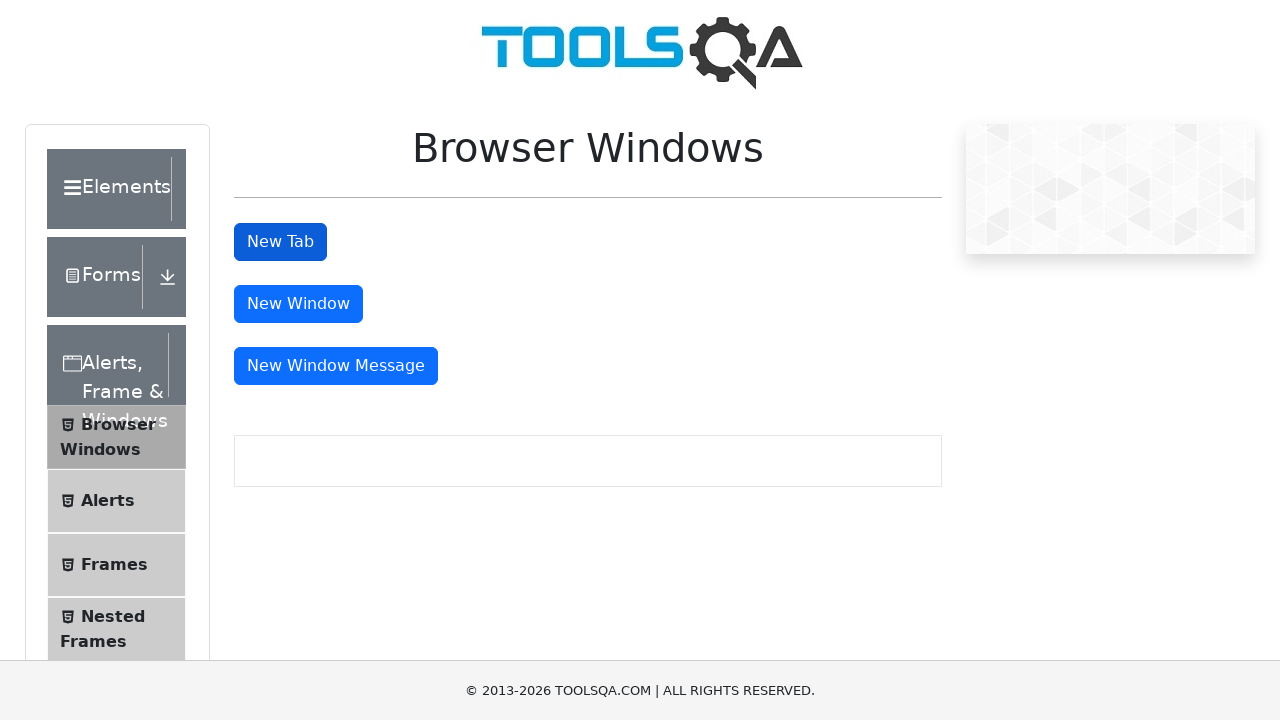

New page fully loaded
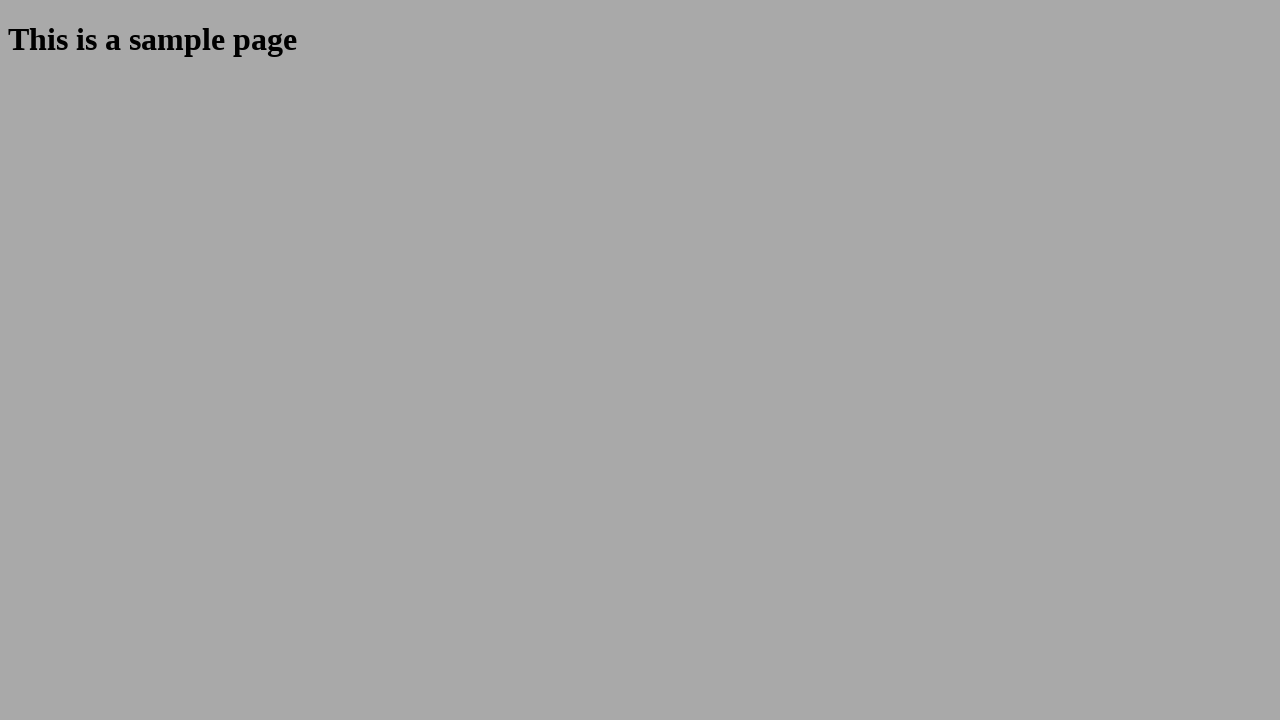

Located the sample heading element in the new tab
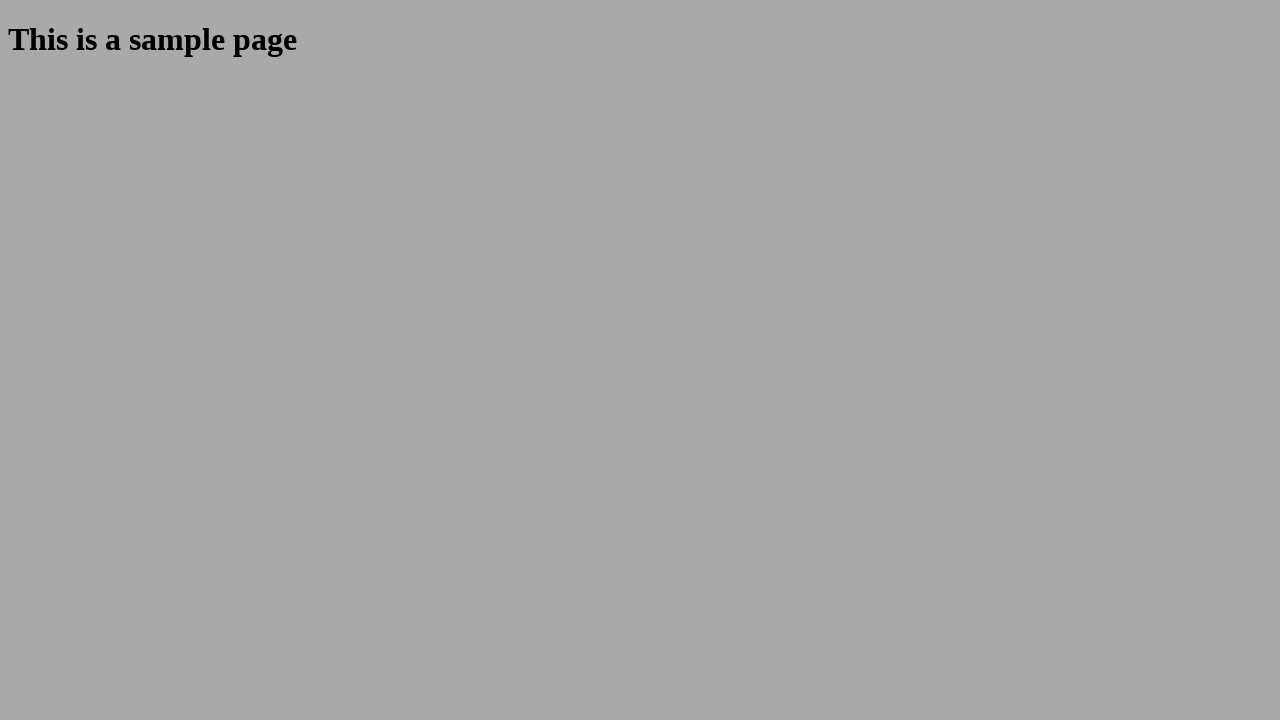

Extracted heading text: 'This is a sample page'
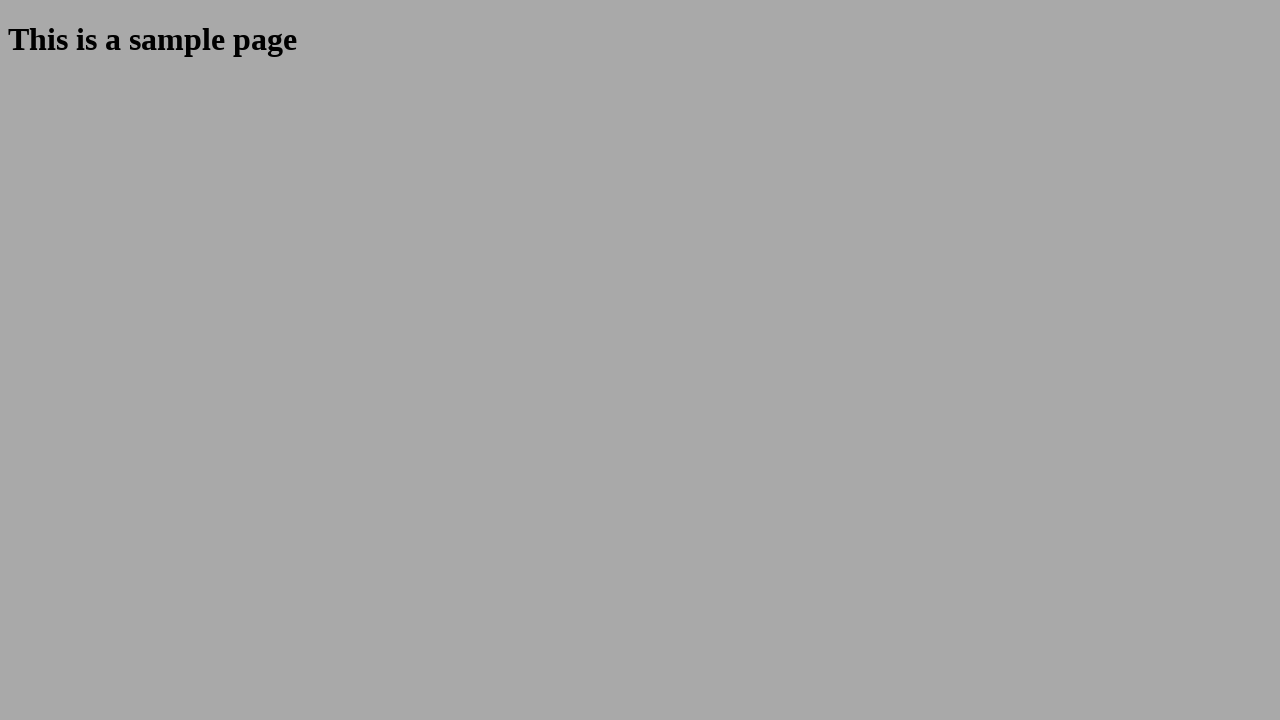

Verified heading text matches expected value 'This is a sample page'
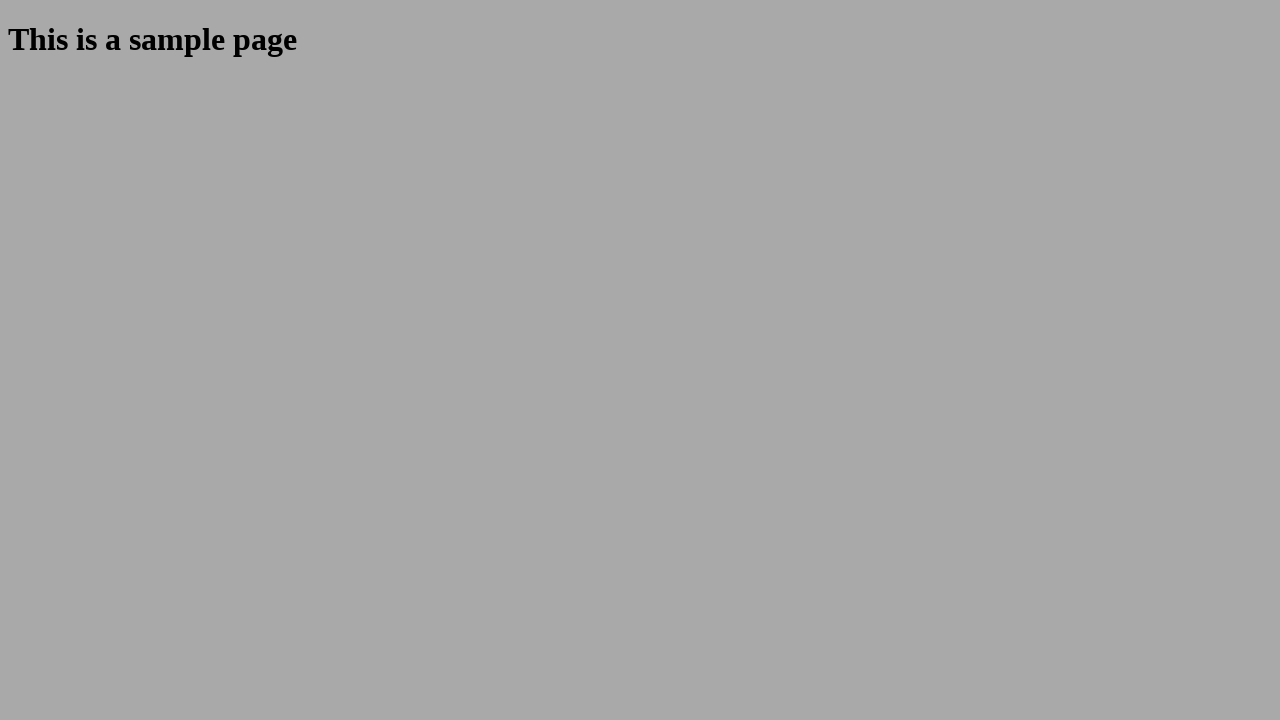

Closed the new tab
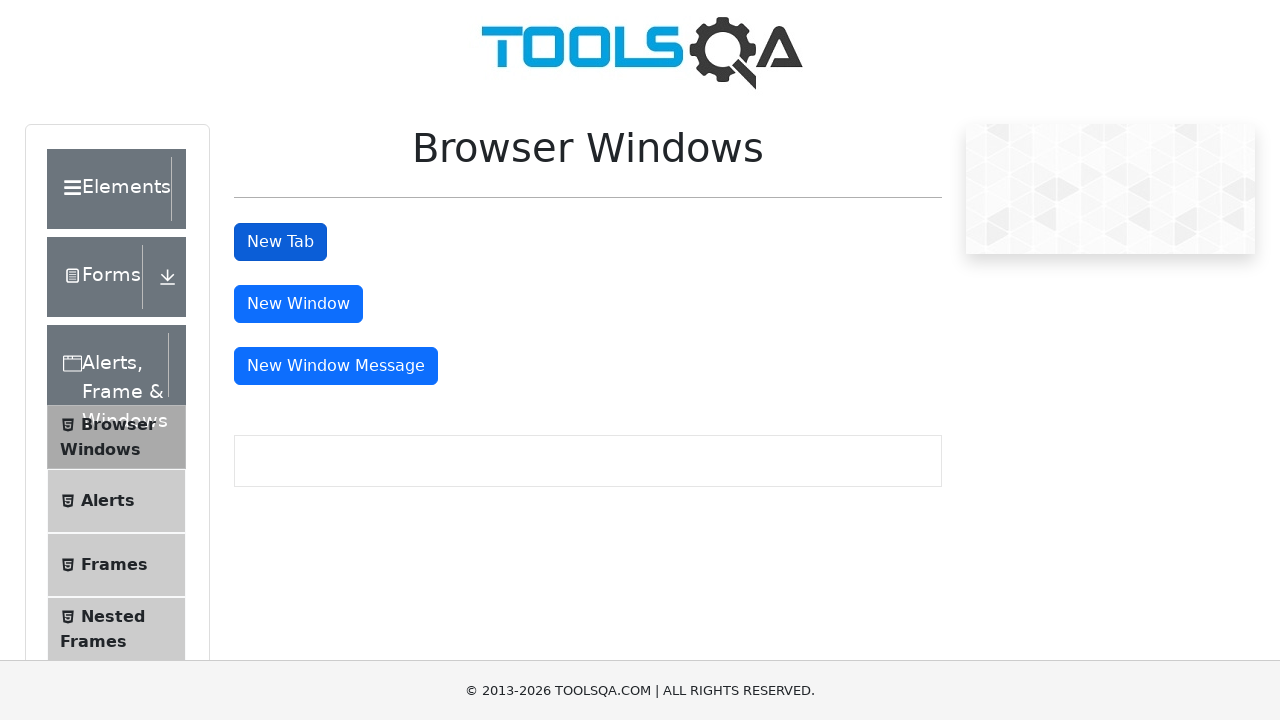

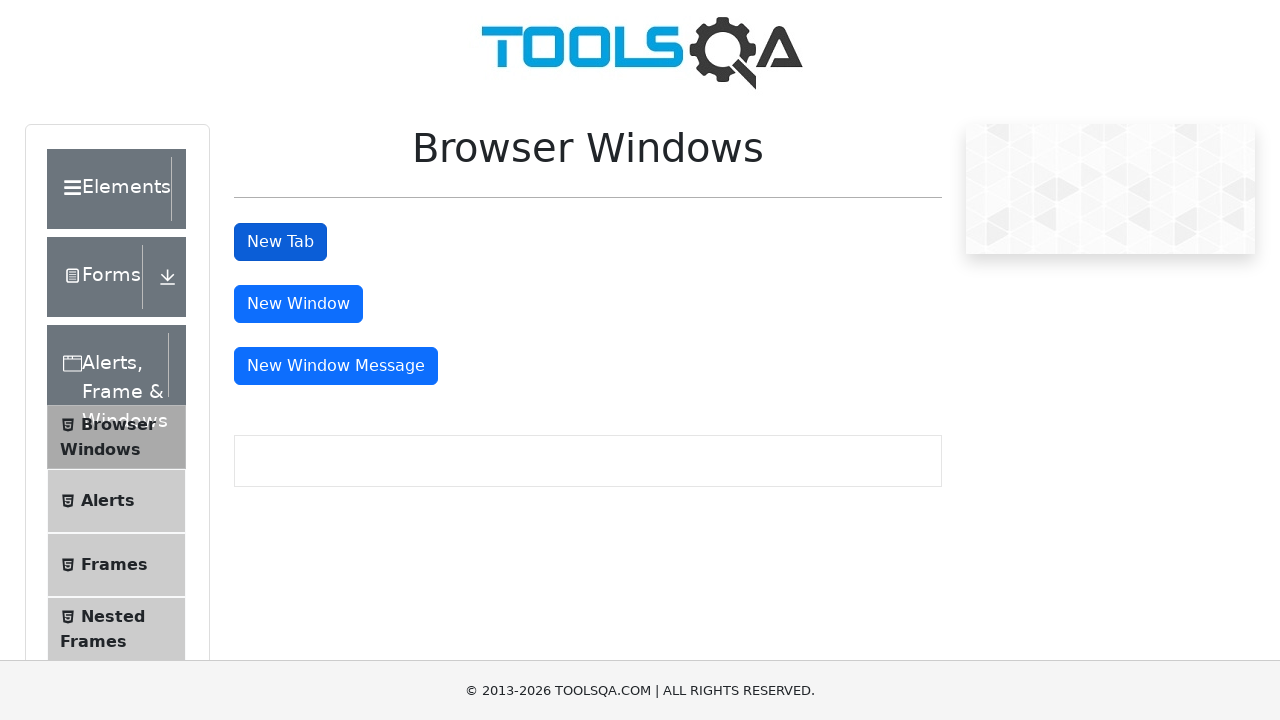